Tests that after winning the third game, the results show "3rd game" text

Starting URL: https://one-hand-bandit.vercel.app/

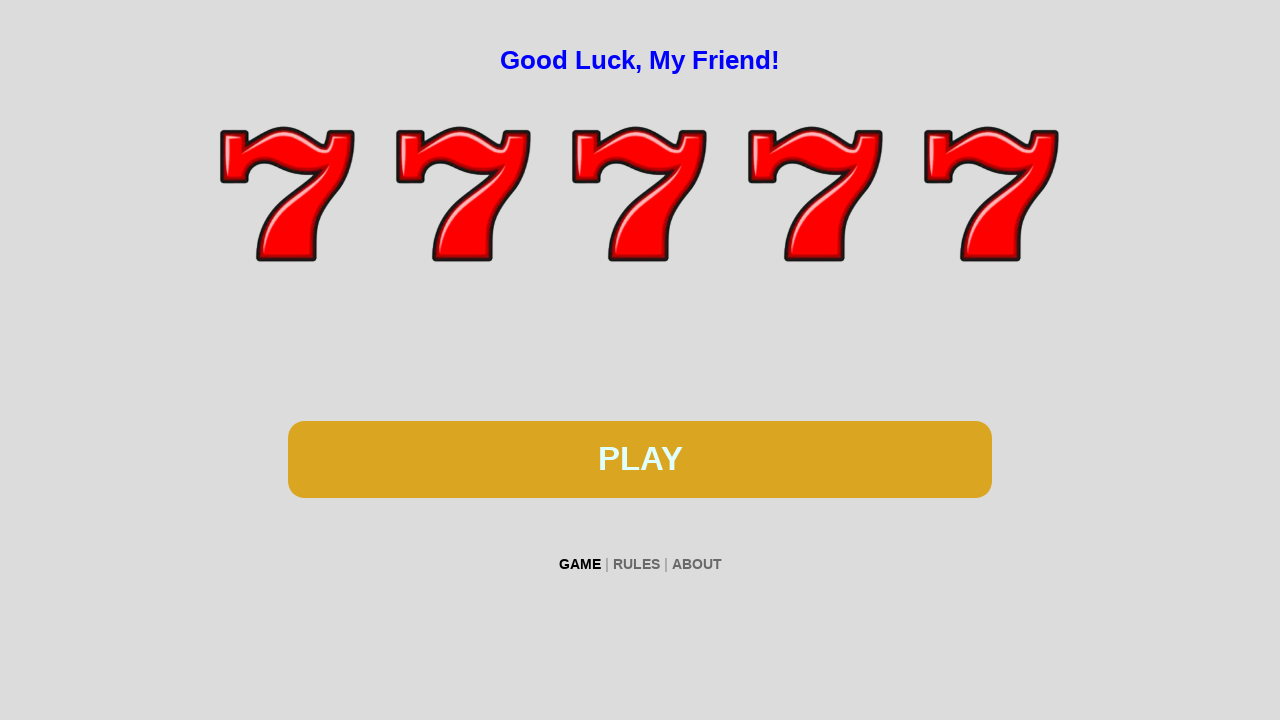

Clicked spin button (win 1, attempt) at (640, 459) on #btn
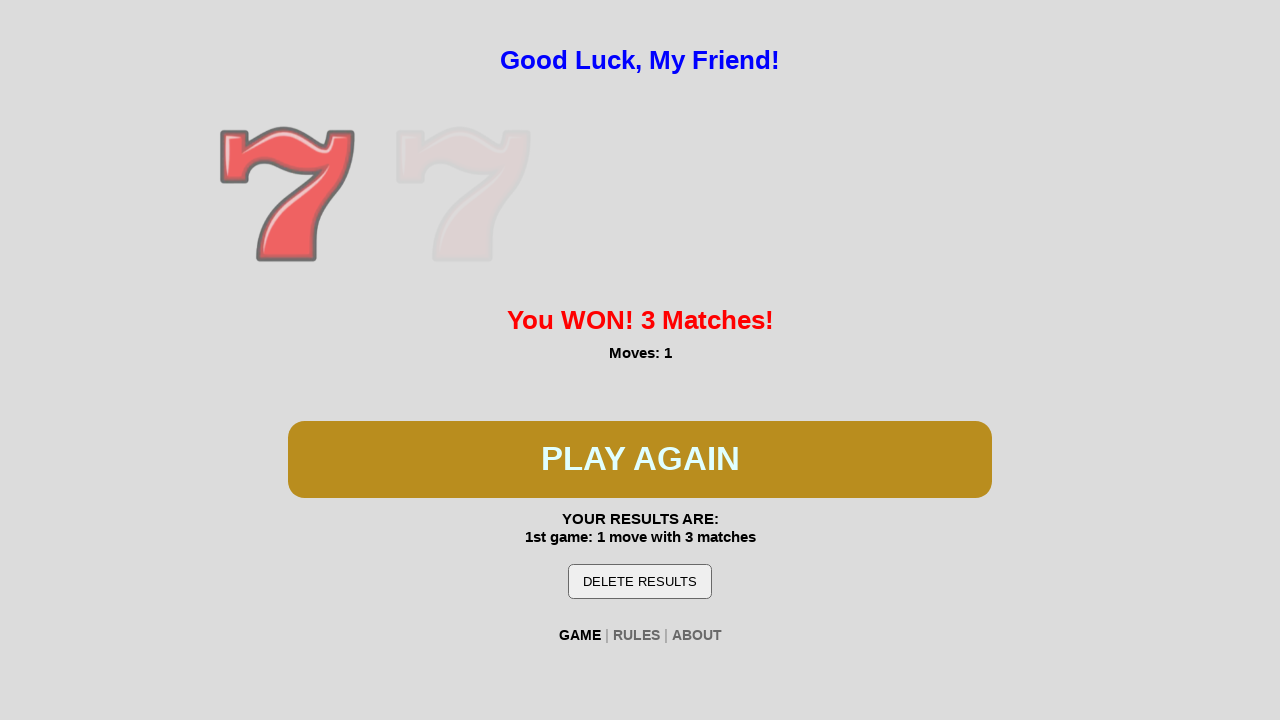

Waited 300ms for spin animation (win 1)
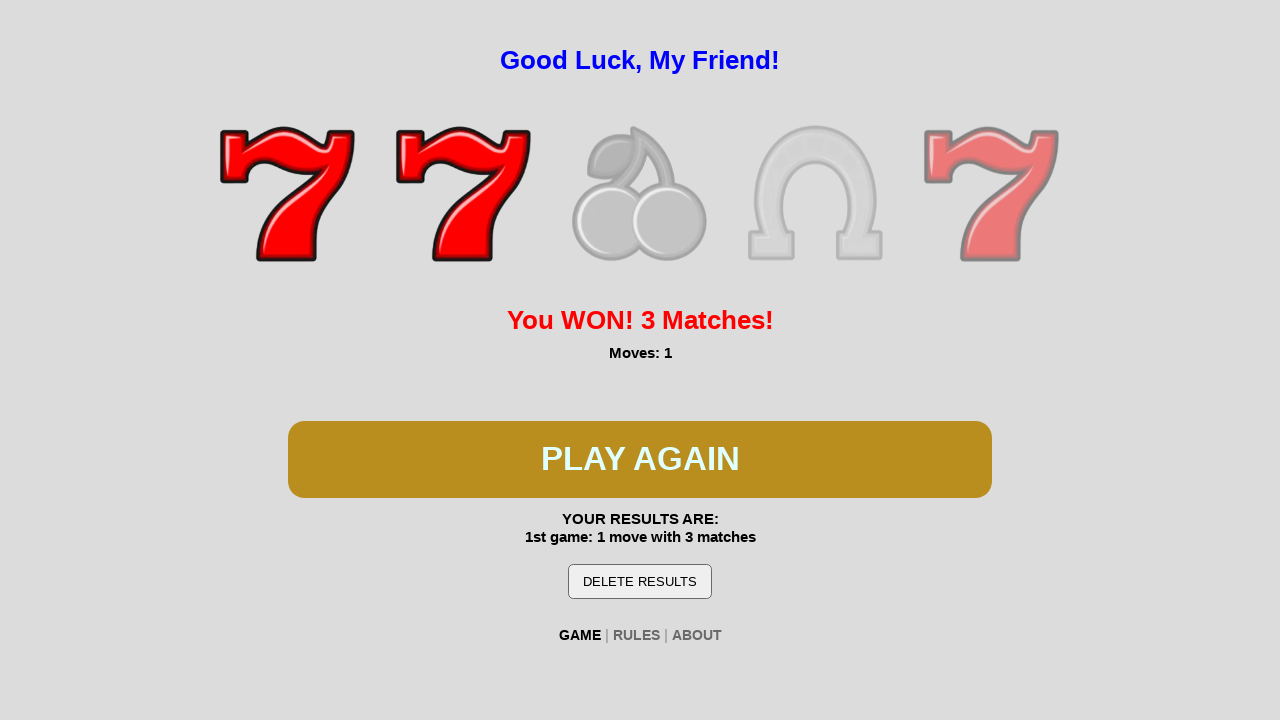

Detected 'You WON!' message for game 1
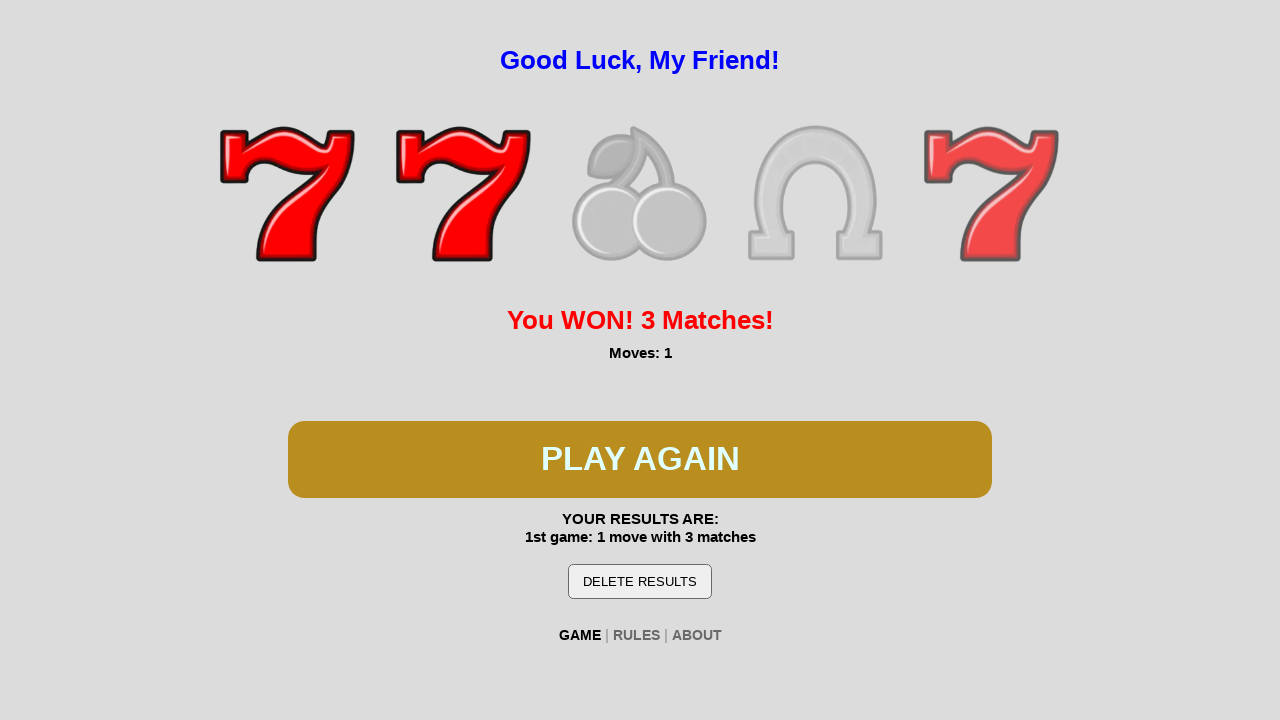

Clicked button to proceed to next game (after win 1) at (640, 459) on #btn
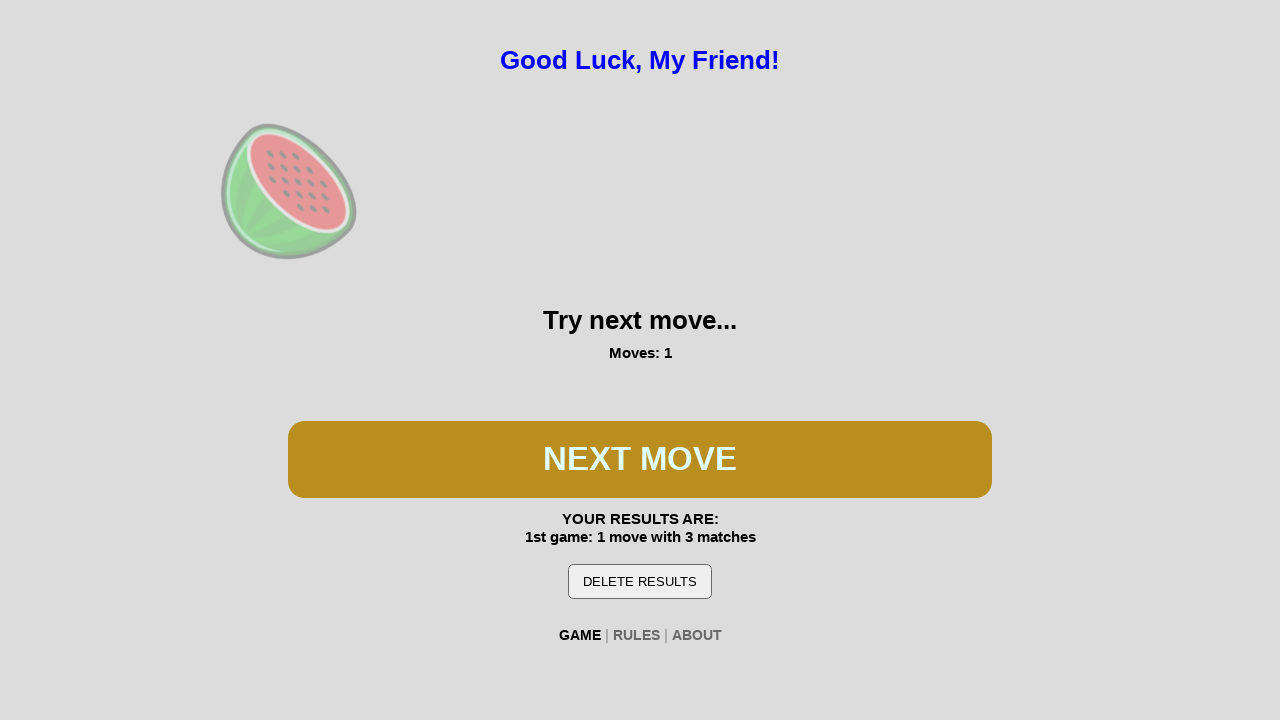

Clicked spin button (win 2, attempt) at (640, 459) on #btn
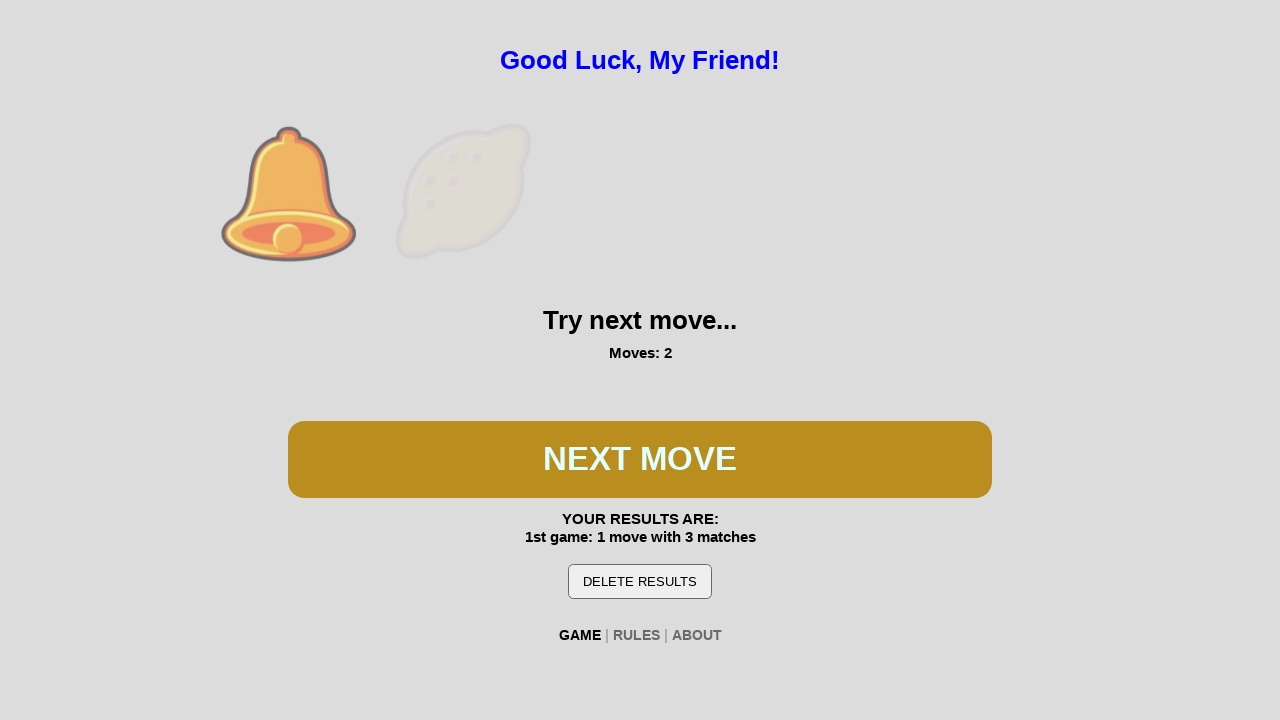

Waited 300ms for spin animation (win 2)
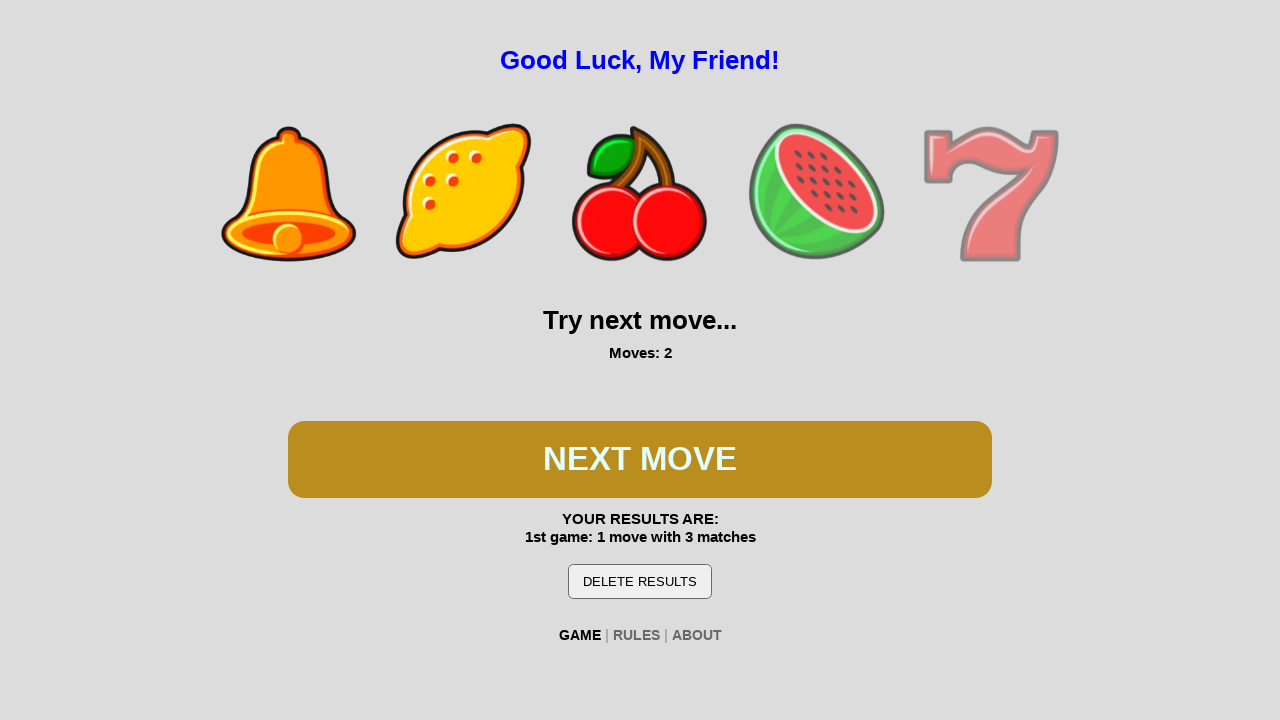

Clicked spin button (win 2, attempt) at (640, 459) on #btn
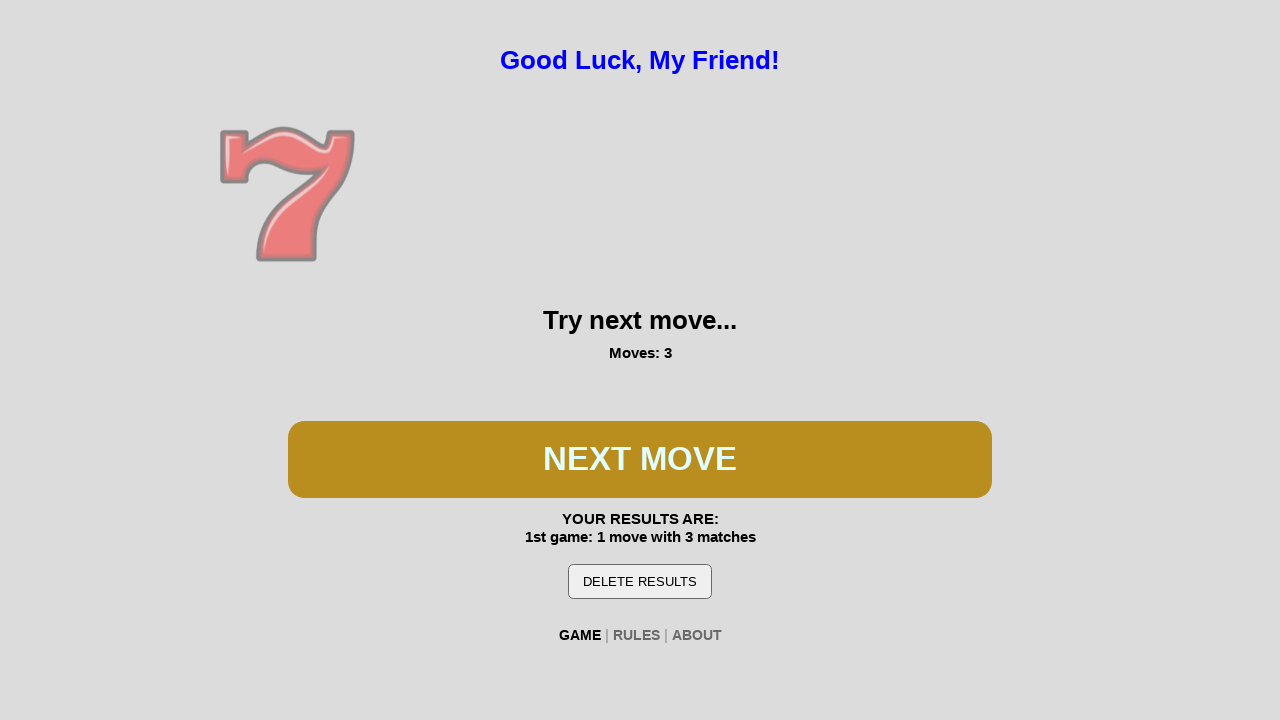

Waited 300ms for spin animation (win 2)
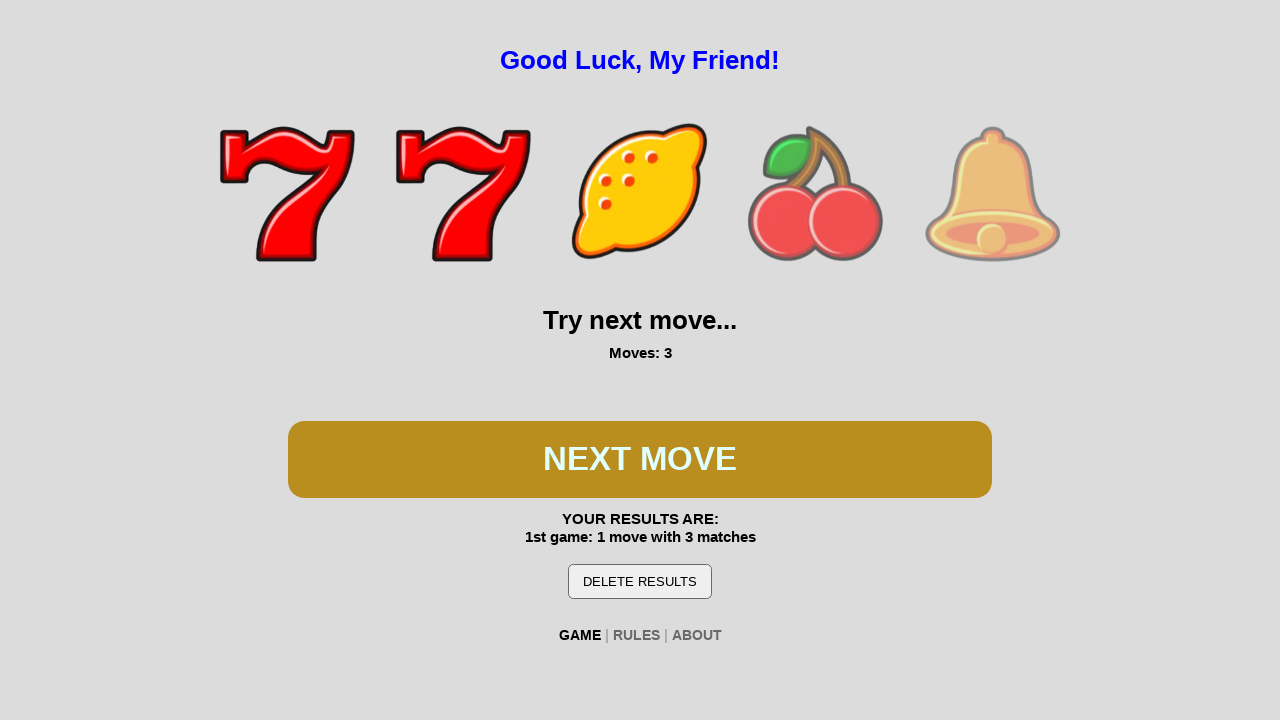

Clicked spin button (win 2, attempt) at (640, 459) on #btn
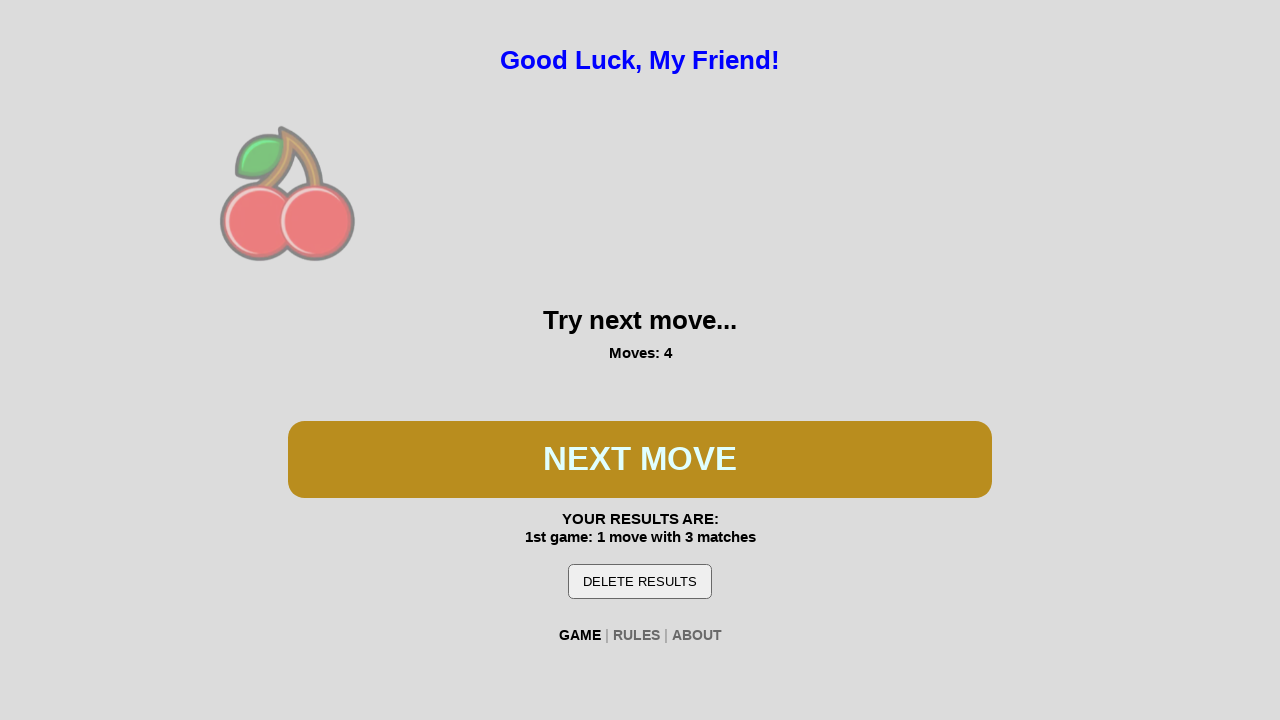

Waited 300ms for spin animation (win 2)
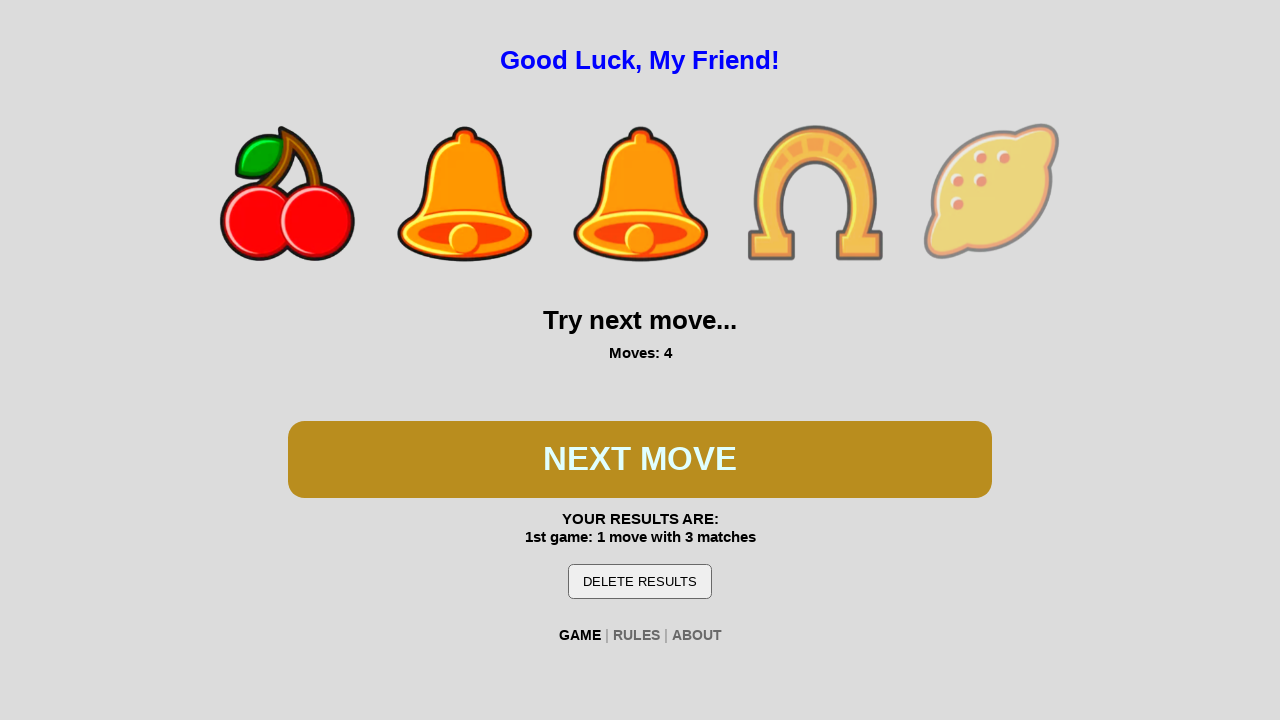

Clicked spin button (win 2, attempt) at (640, 459) on #btn
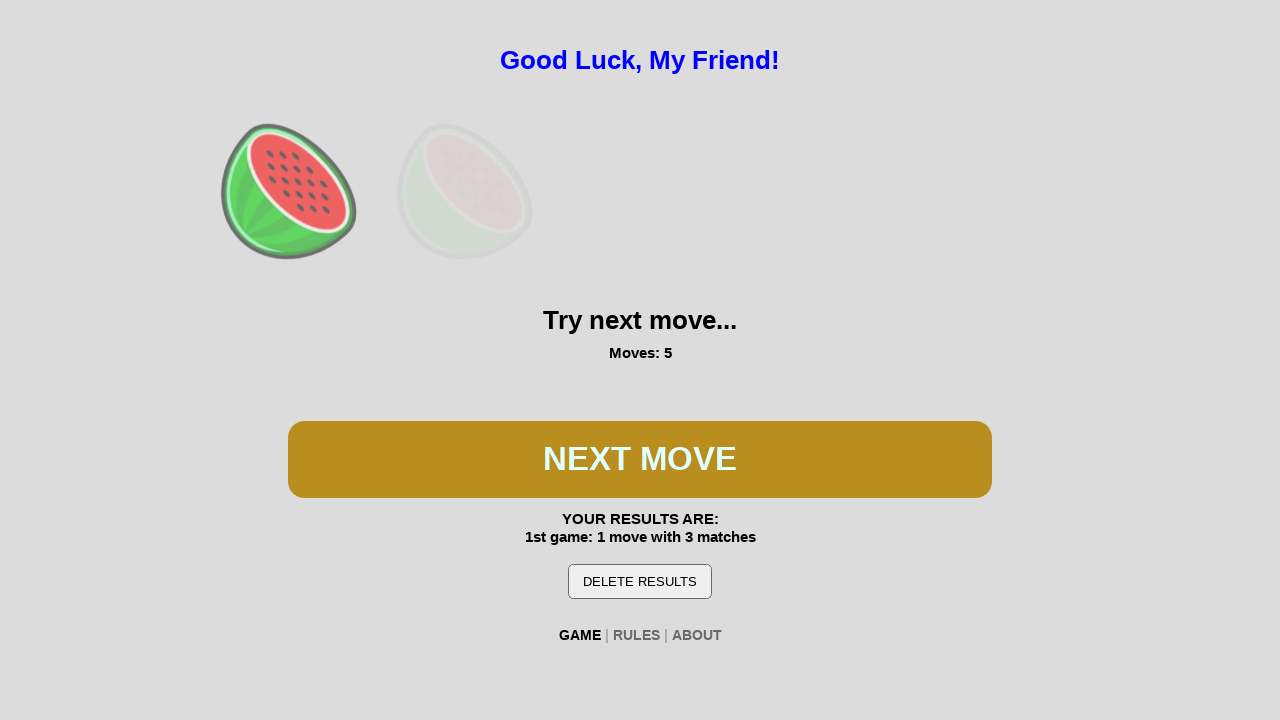

Waited 300ms for spin animation (win 2)
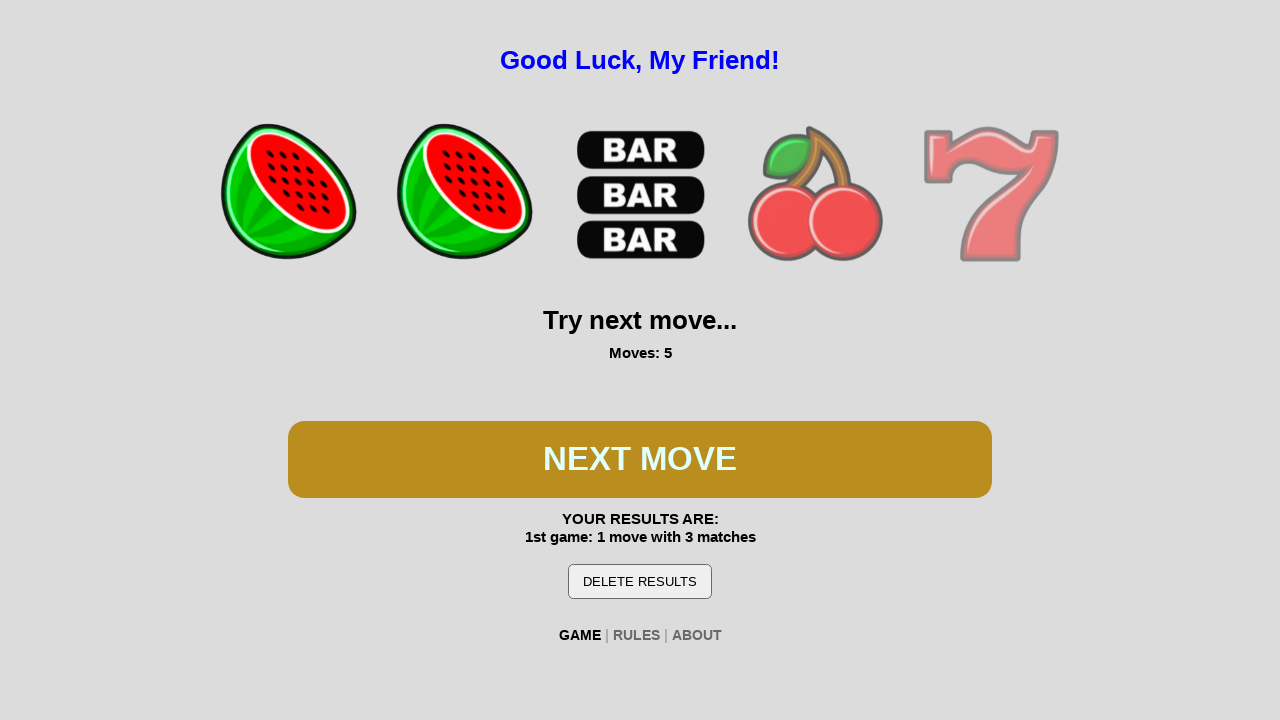

Clicked spin button (win 2, attempt) at (640, 459) on #btn
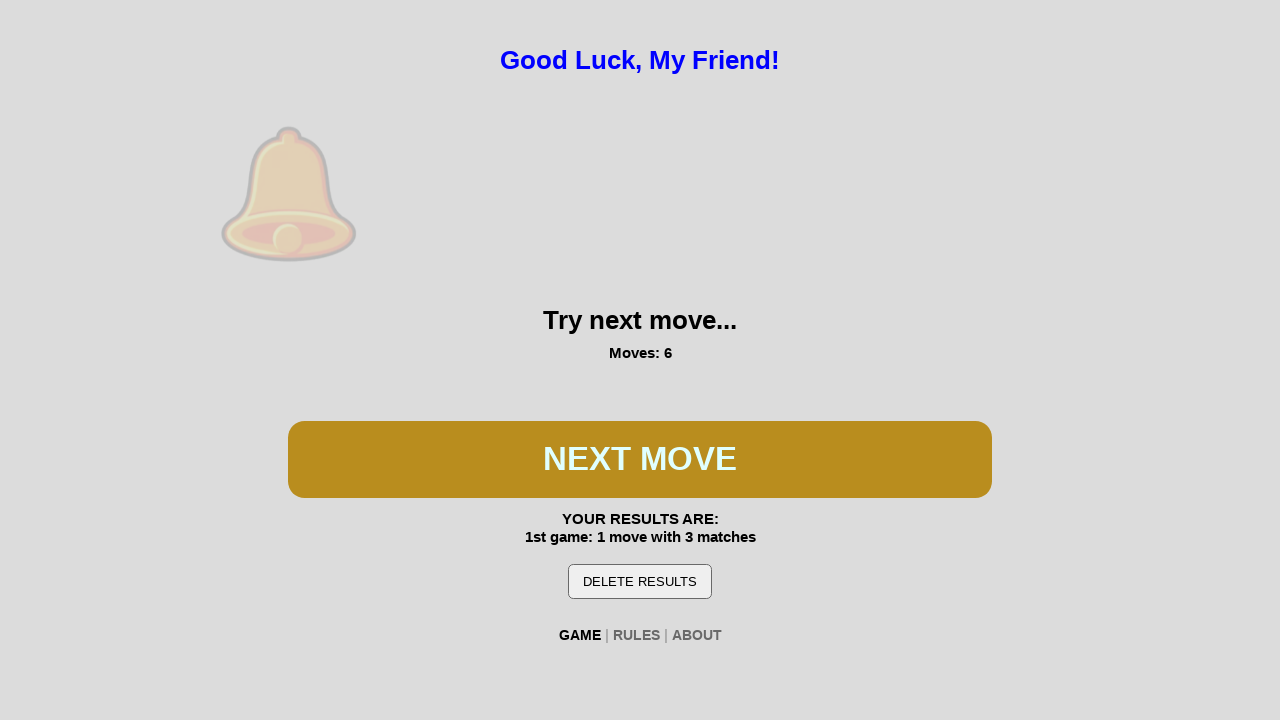

Waited 300ms for spin animation (win 2)
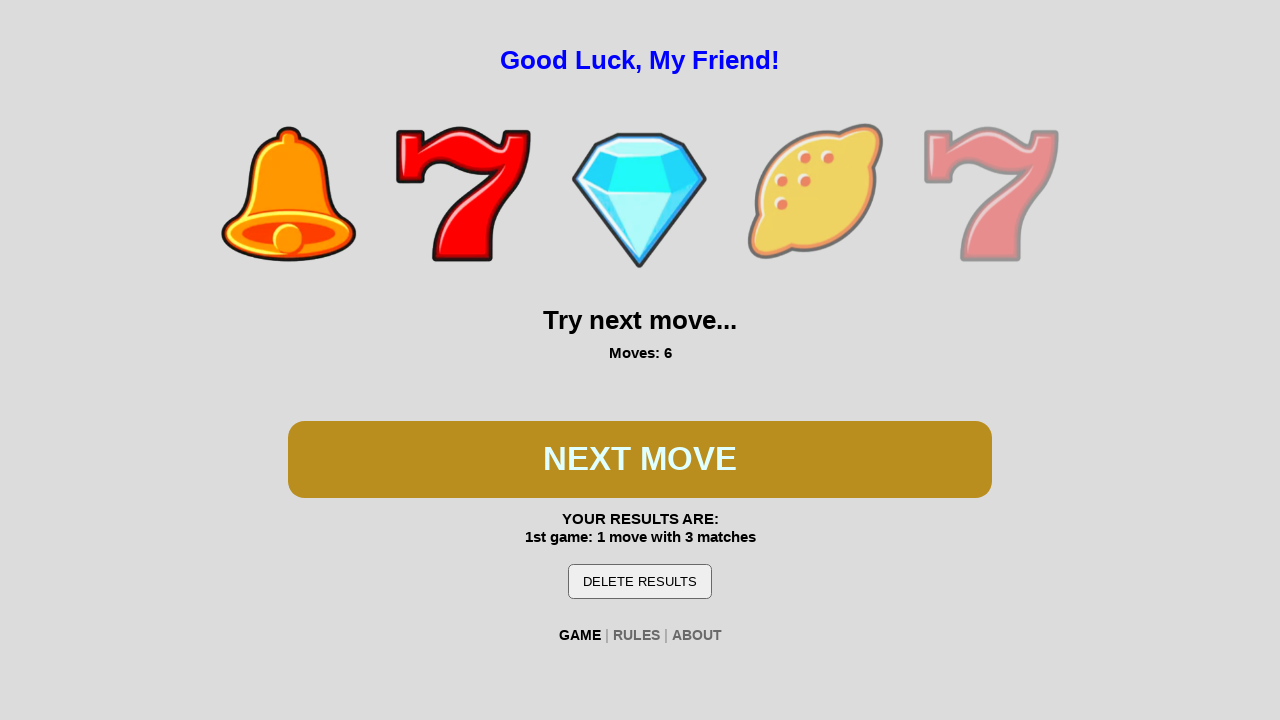

Clicked spin button (win 2, attempt) at (640, 459) on #btn
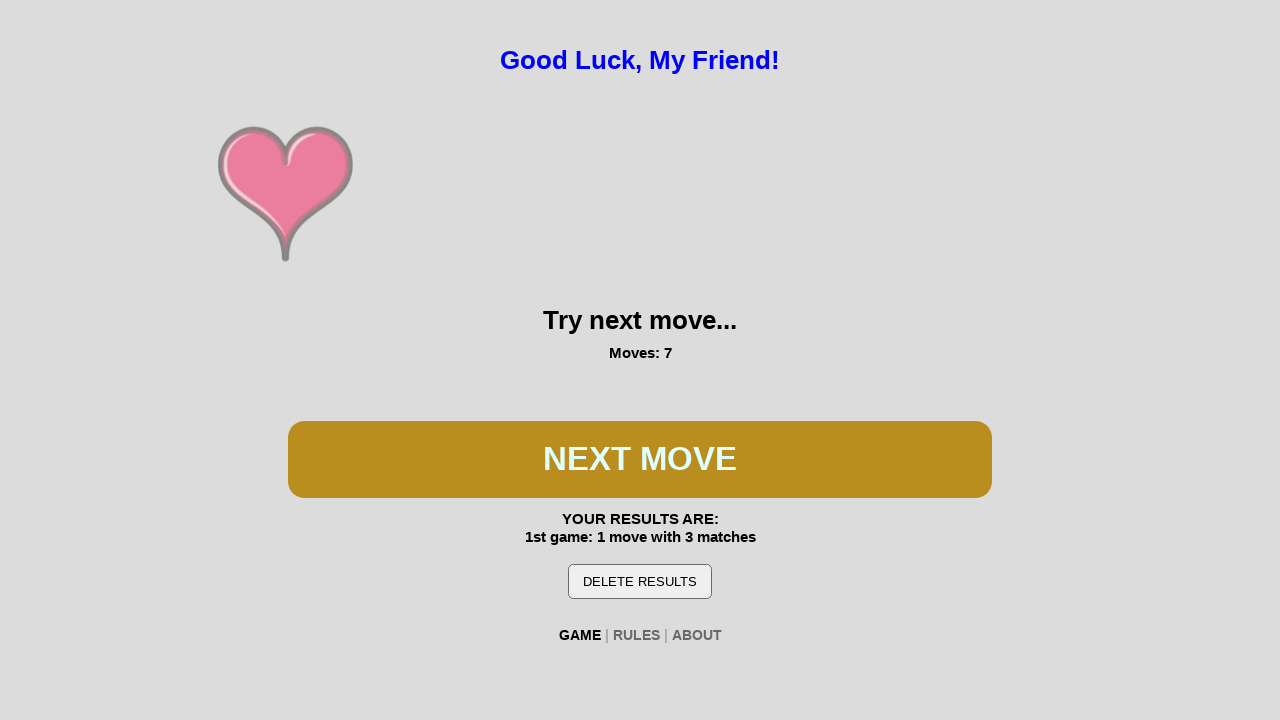

Waited 300ms for spin animation (win 2)
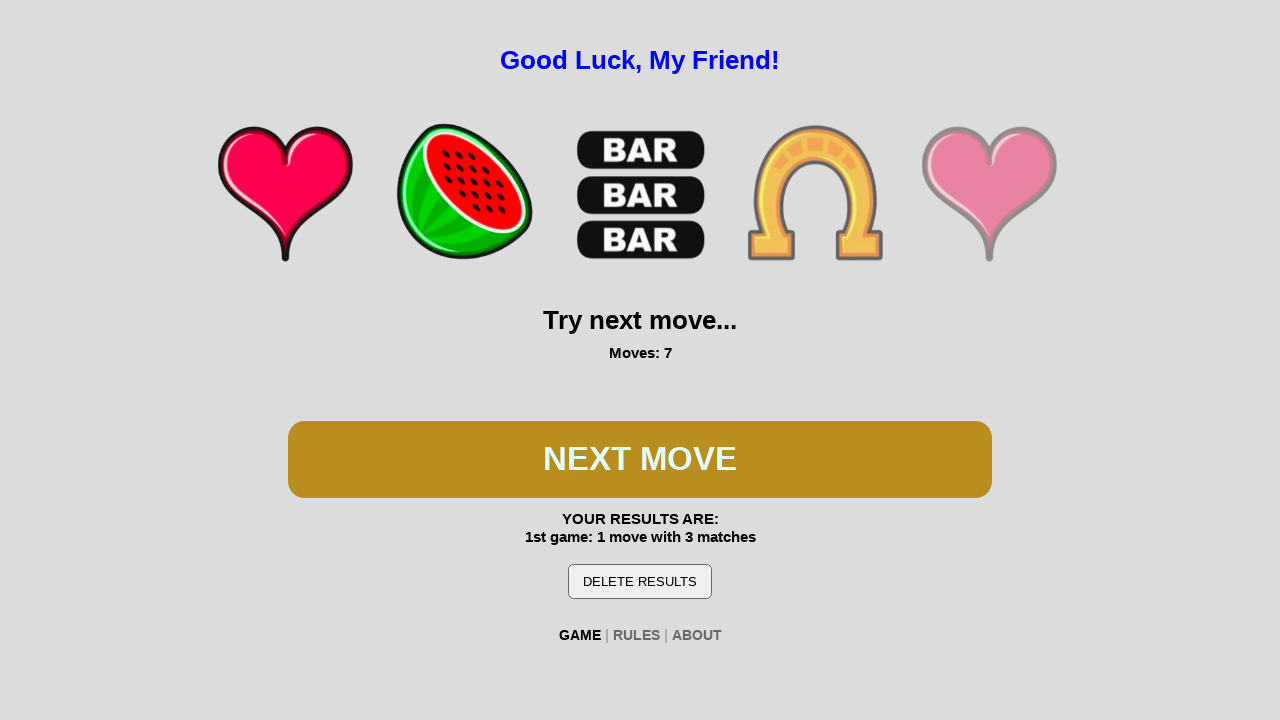

Clicked spin button (win 2, attempt) at (640, 459) on #btn
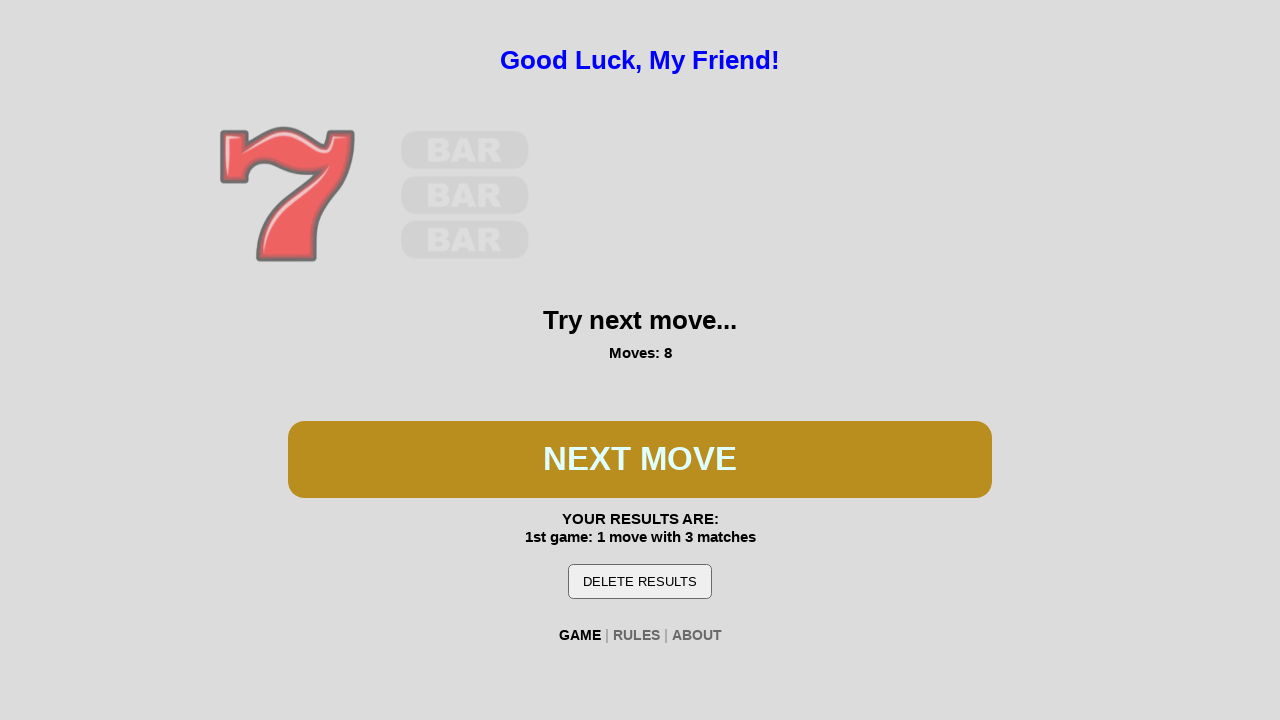

Waited 300ms for spin animation (win 2)
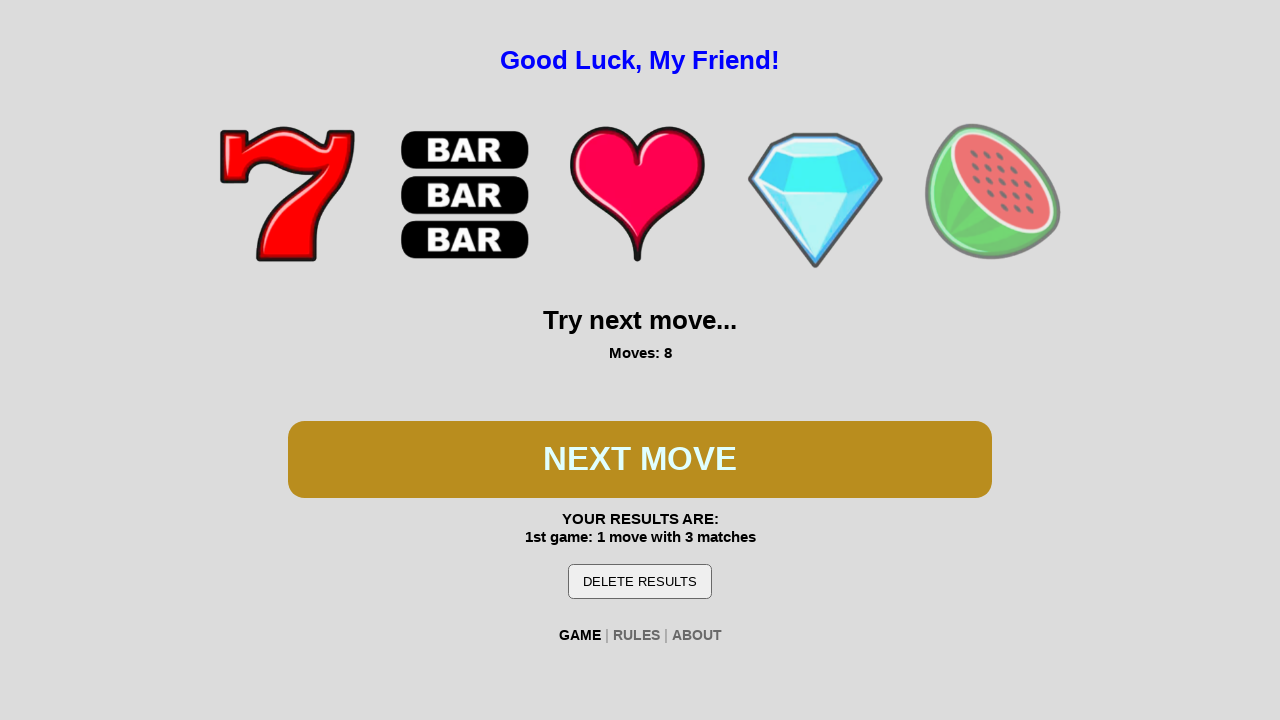

Clicked spin button (win 2, attempt) at (640, 459) on #btn
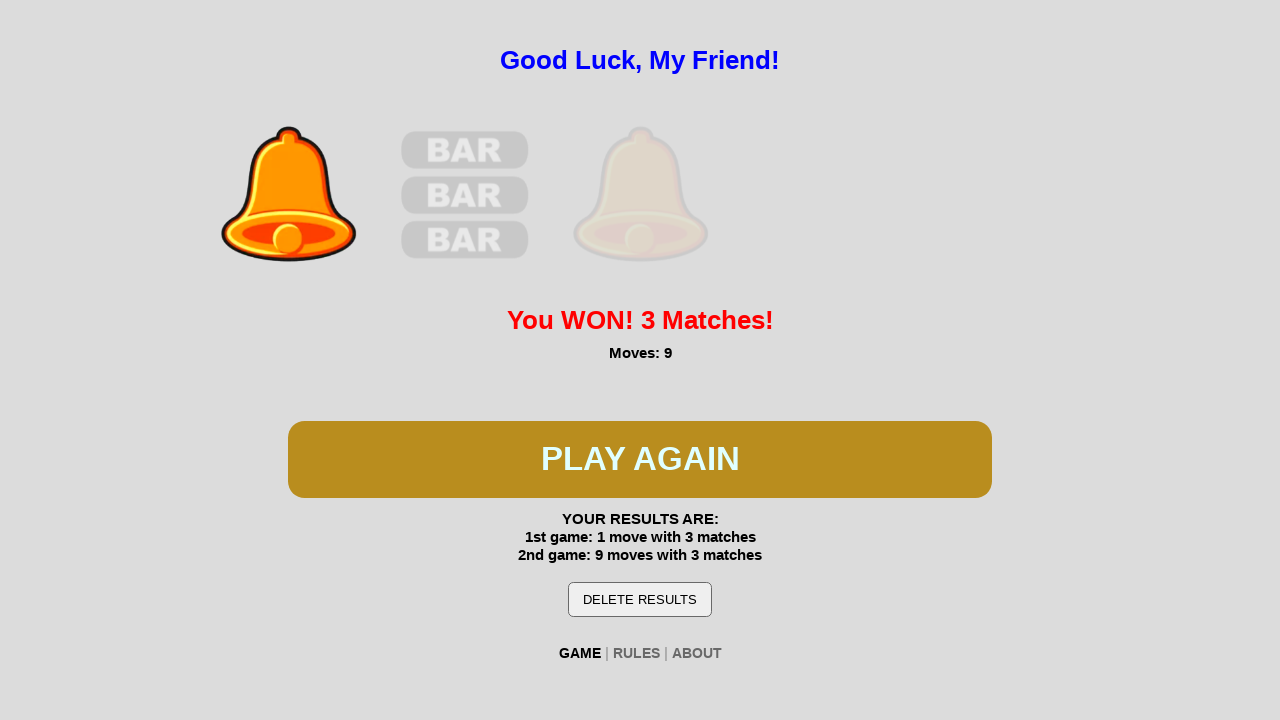

Waited 300ms for spin animation (win 2)
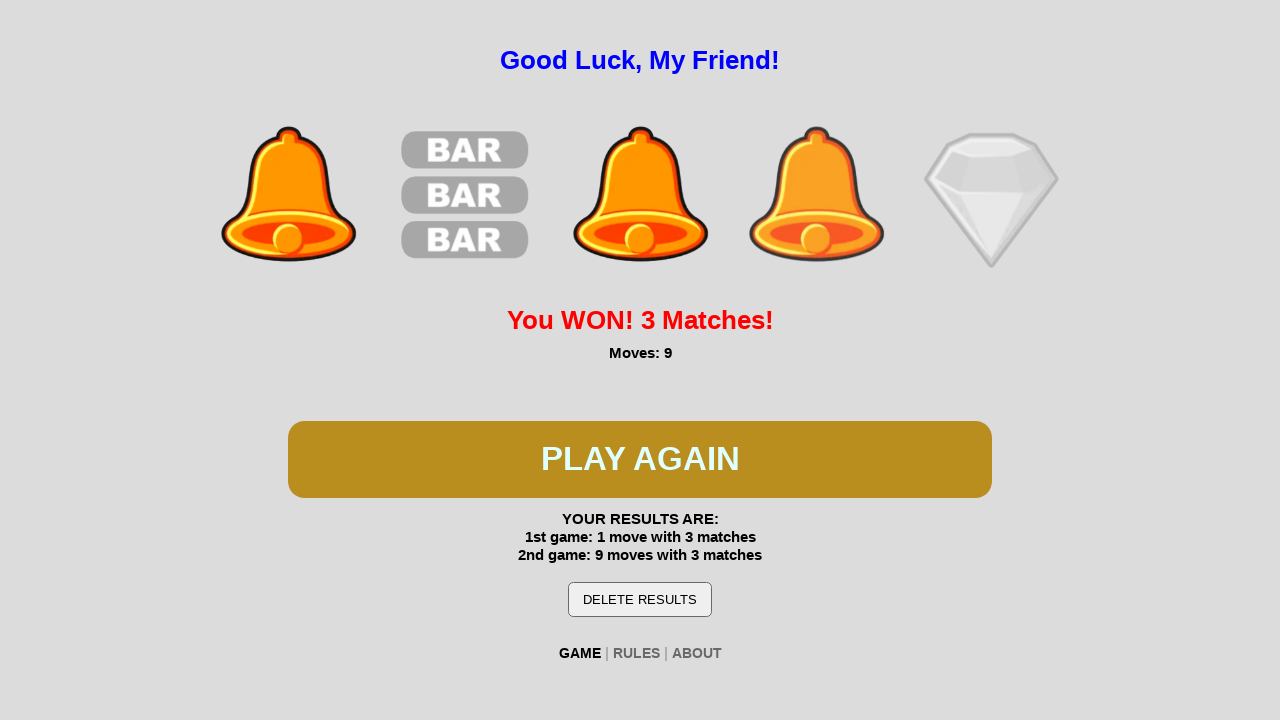

Detected 'You WON!' message for game 2
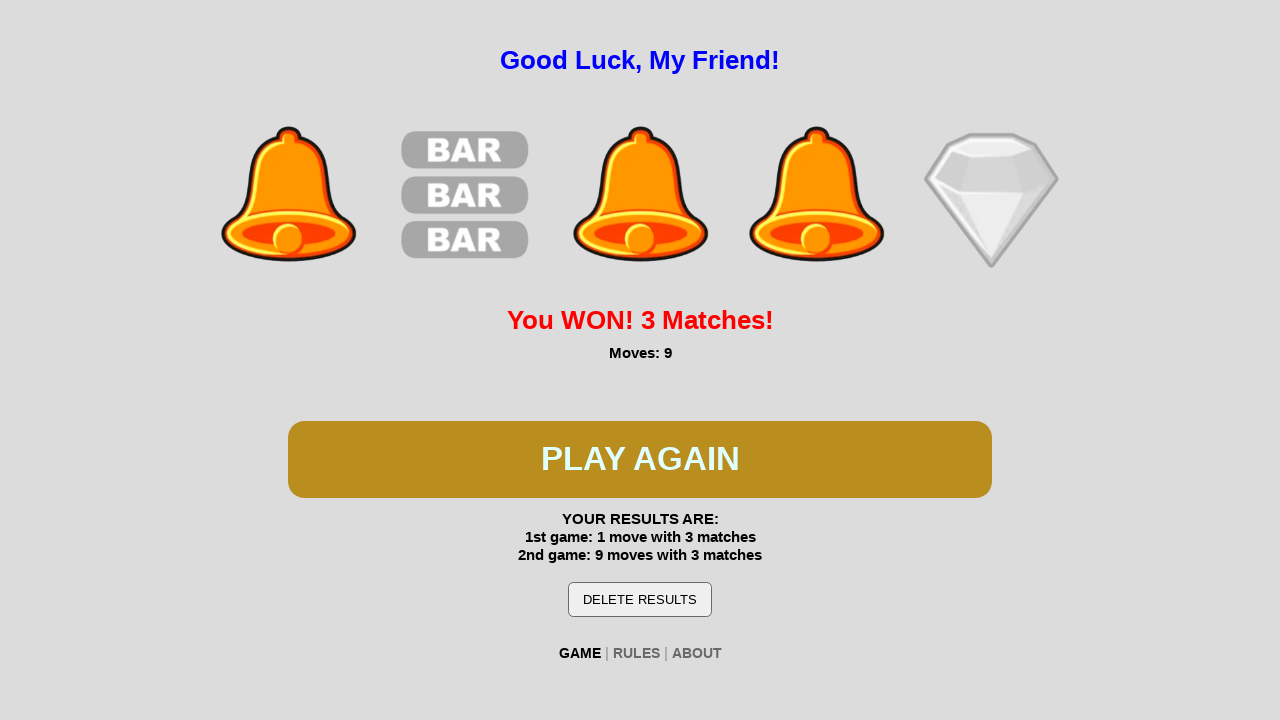

Clicked button to proceed to next game (after win 2) at (640, 459) on #btn
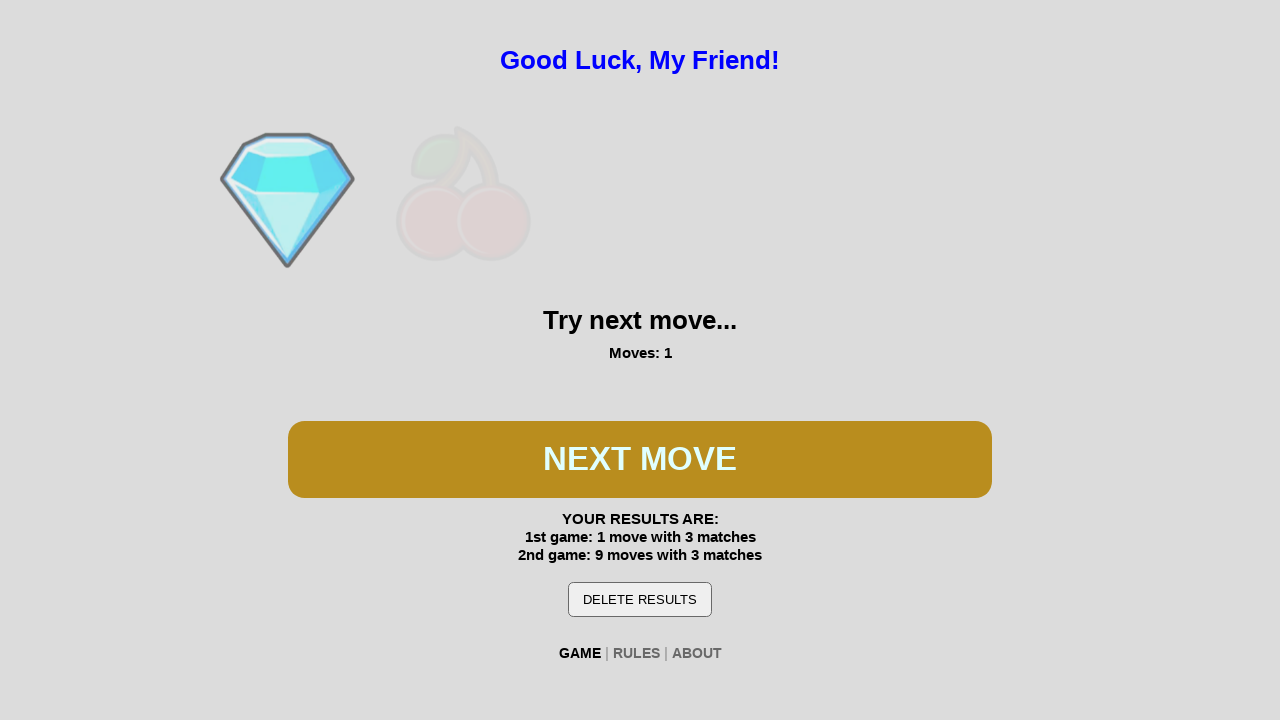

Clicked spin button (win 3, attempt) at (640, 459) on #btn
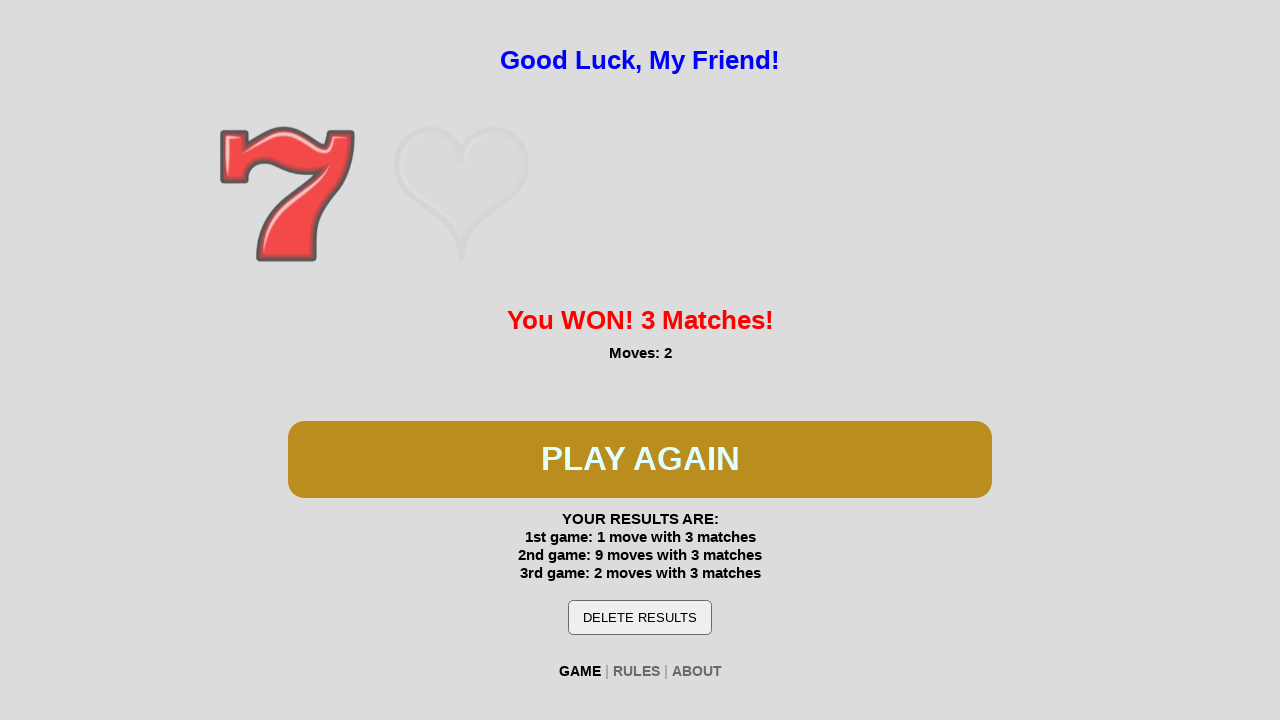

Waited 300ms for spin animation (win 3)
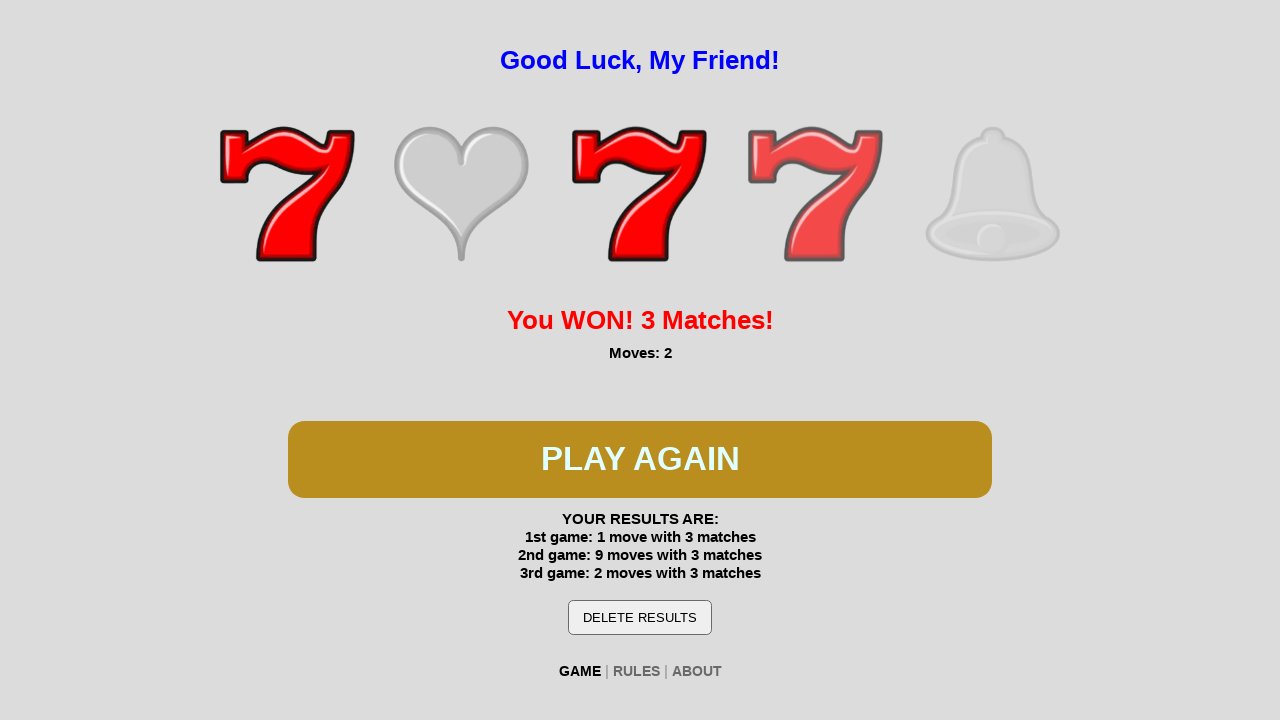

Detected 'You WON!' message for game 3
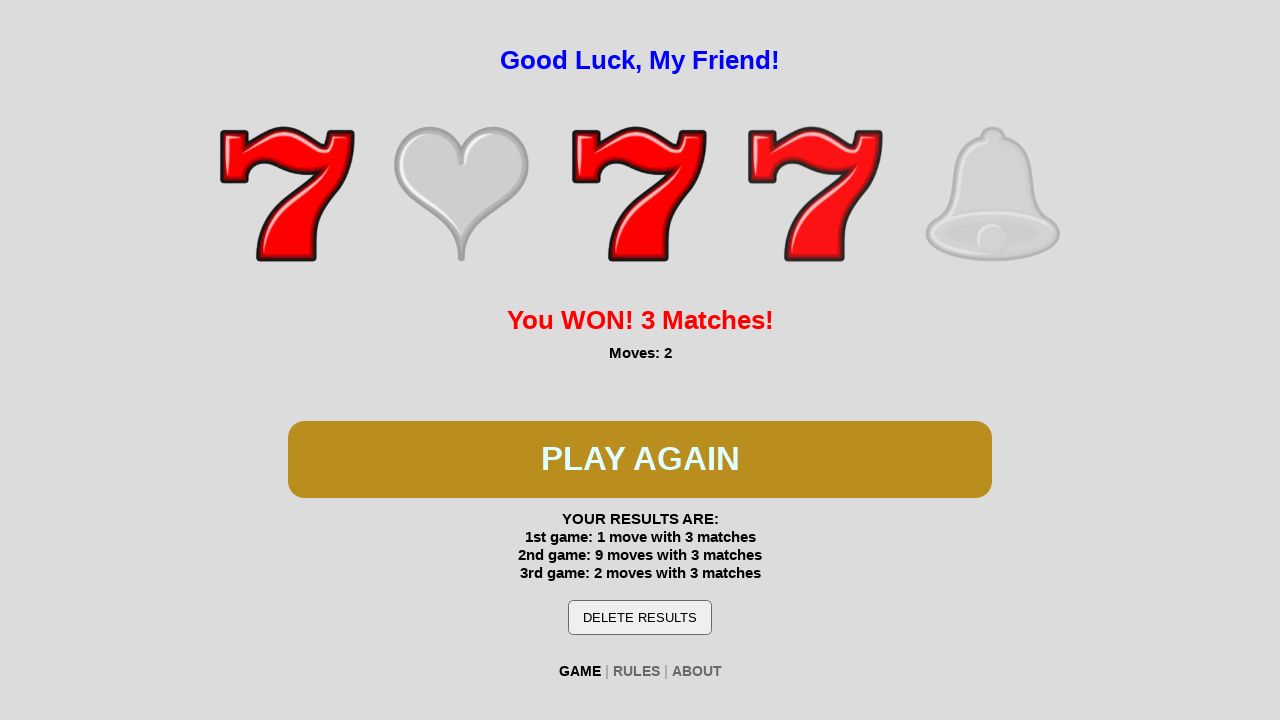

Verified that '3rd game' text is displayed in results
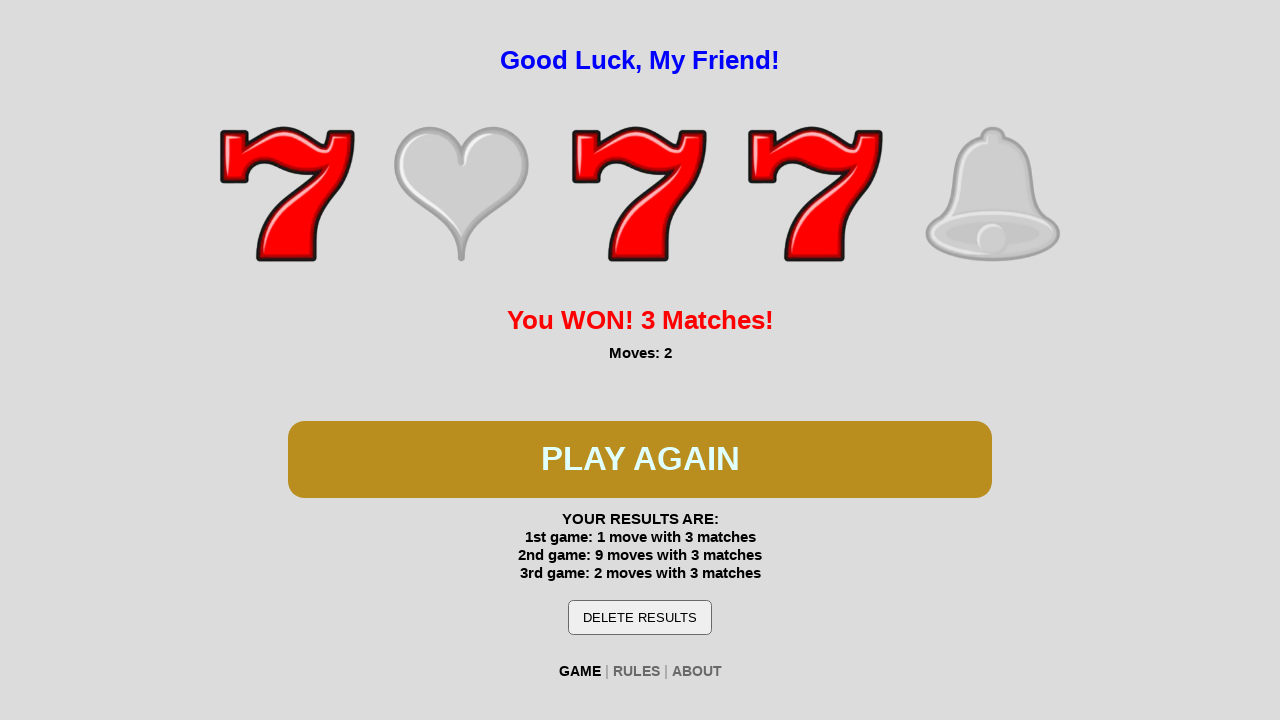

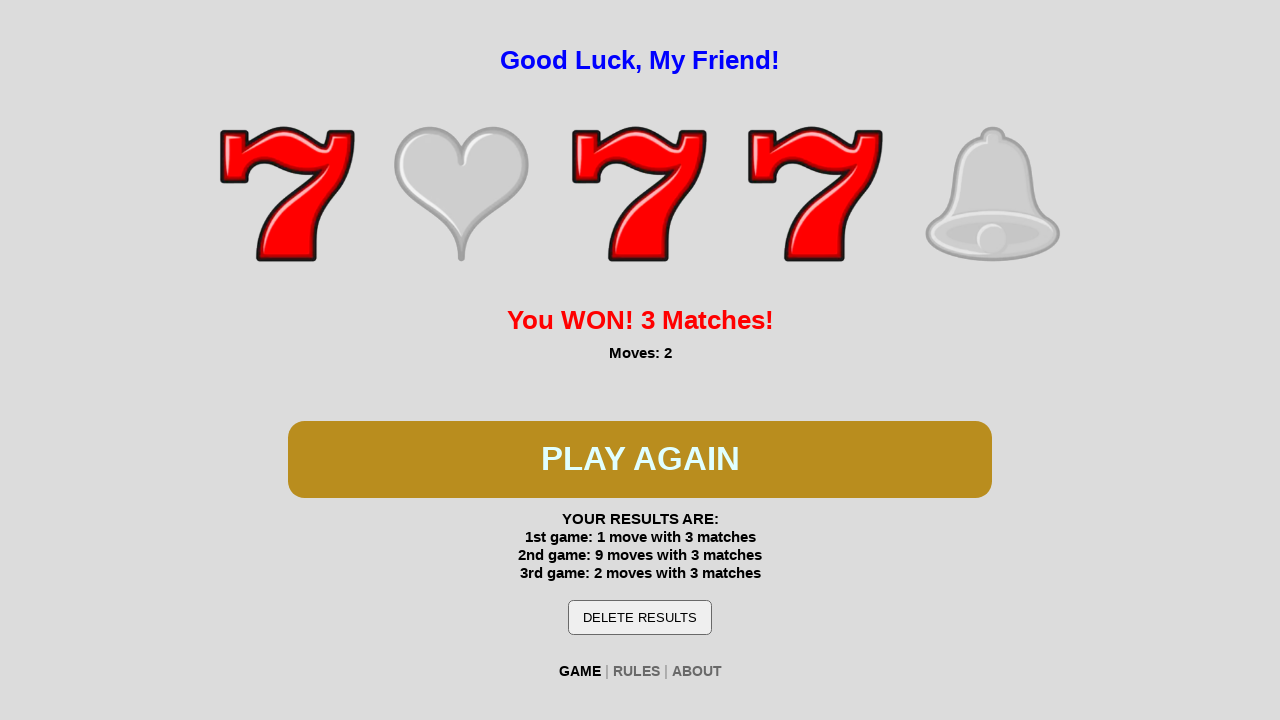